Verifies that the Yodapp website is online by checking that the page title matches "Yodapp | QAninja"

Starting URL: https://yodapp-testing.vercel.app

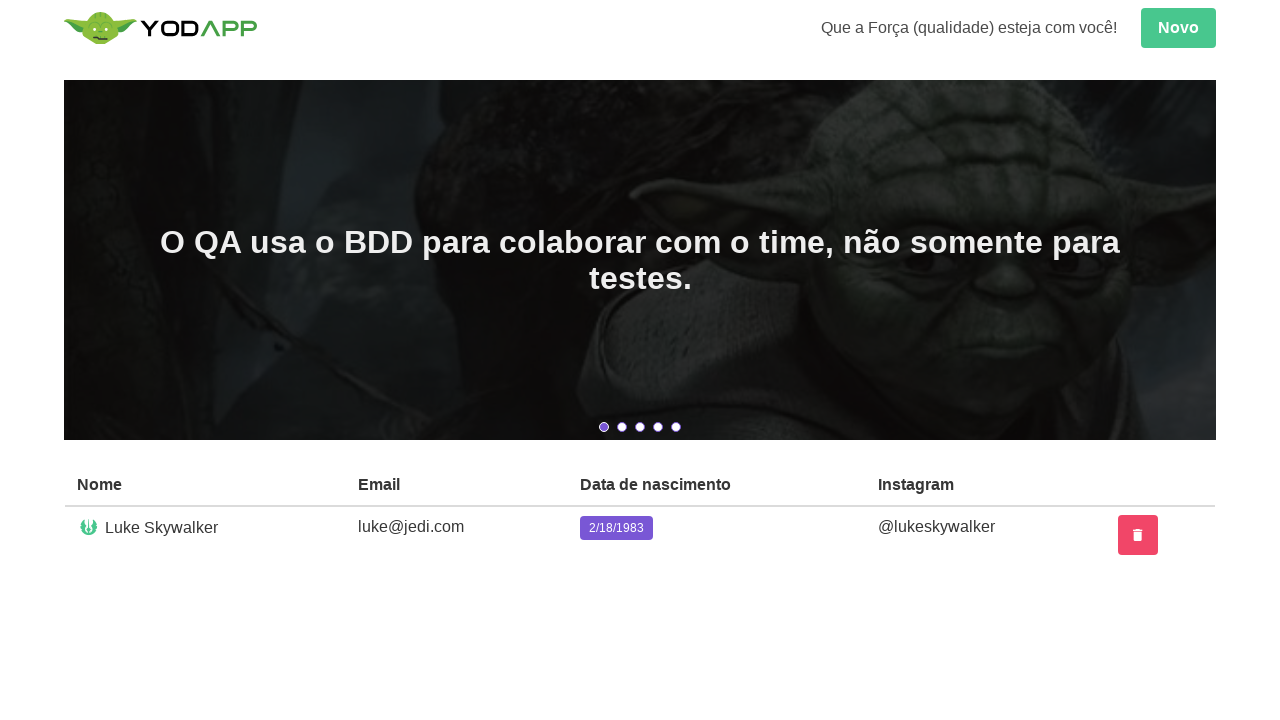

Navigated to Yodapp website at https://yodapp-testing.vercel.app
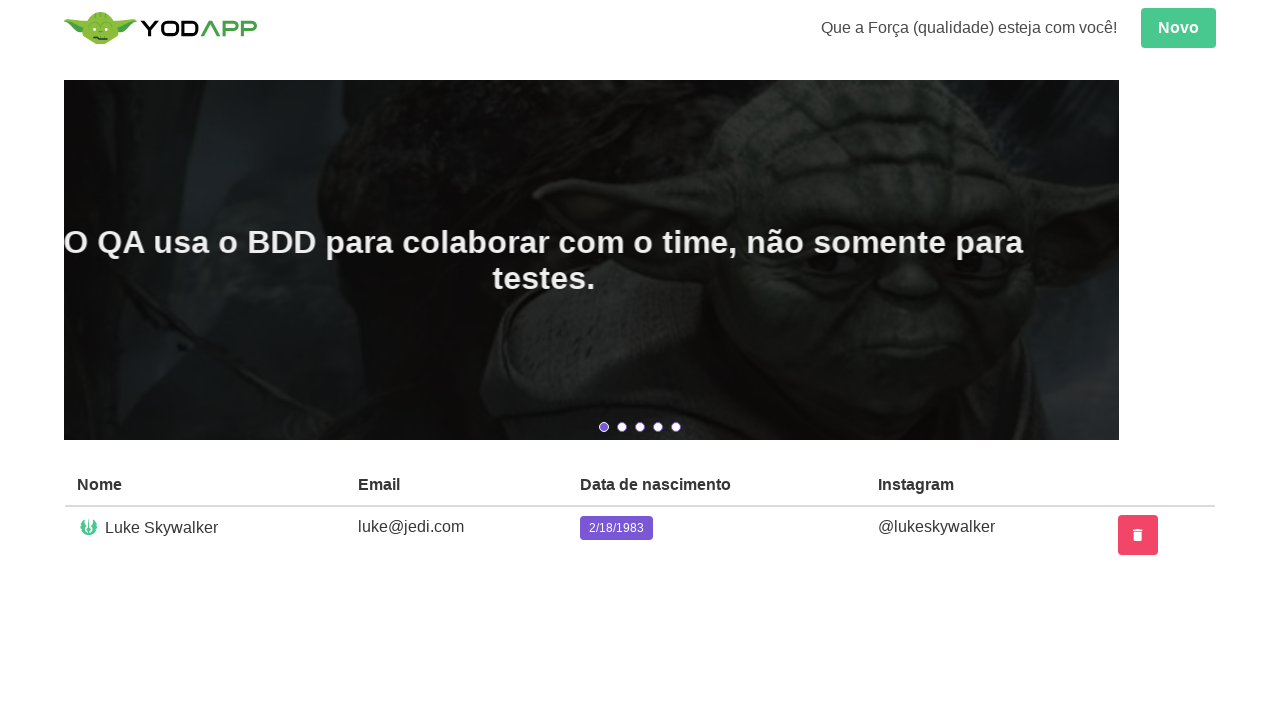

Verified page title matches 'Yodapp | QAninja' - Yodapp is online
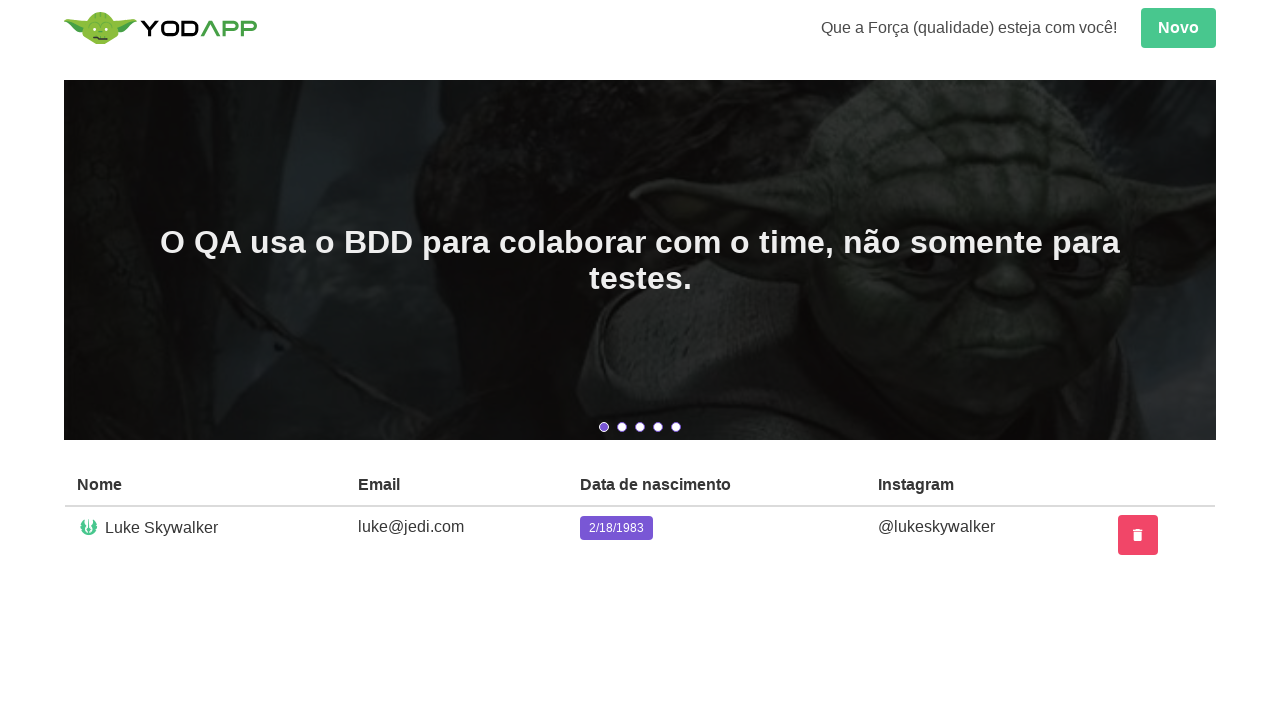

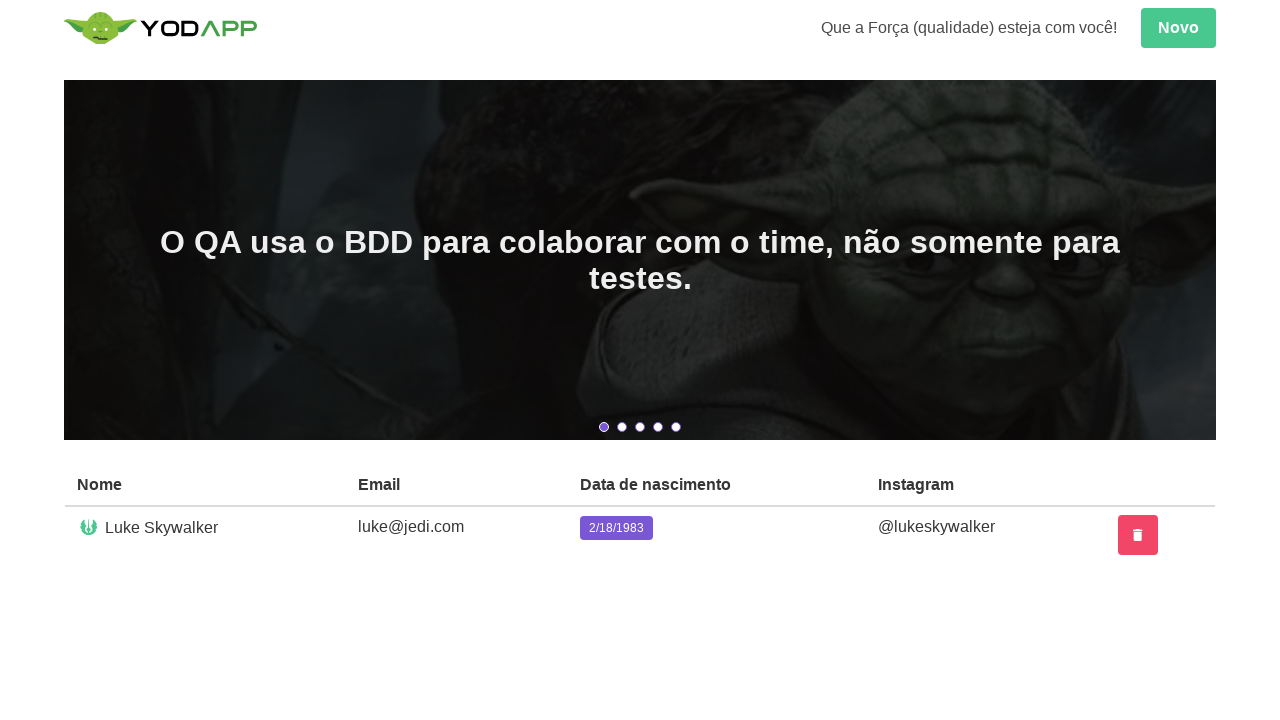